Tests a text box form by filling in name, email, current address, and permanent address fields, then scrolling down and clicking the submit button.

Starting URL: https://demoqa.com/text-box

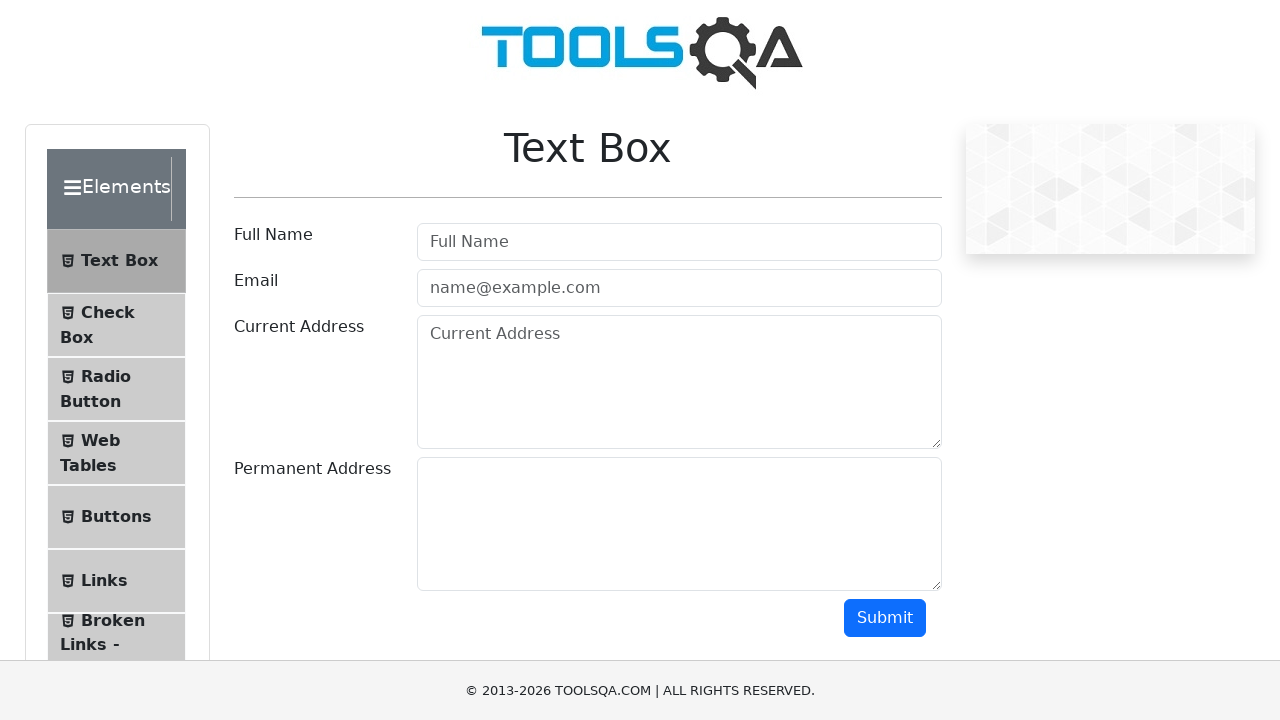

Filled name field with 'Igor' on //input[@id="userName"]
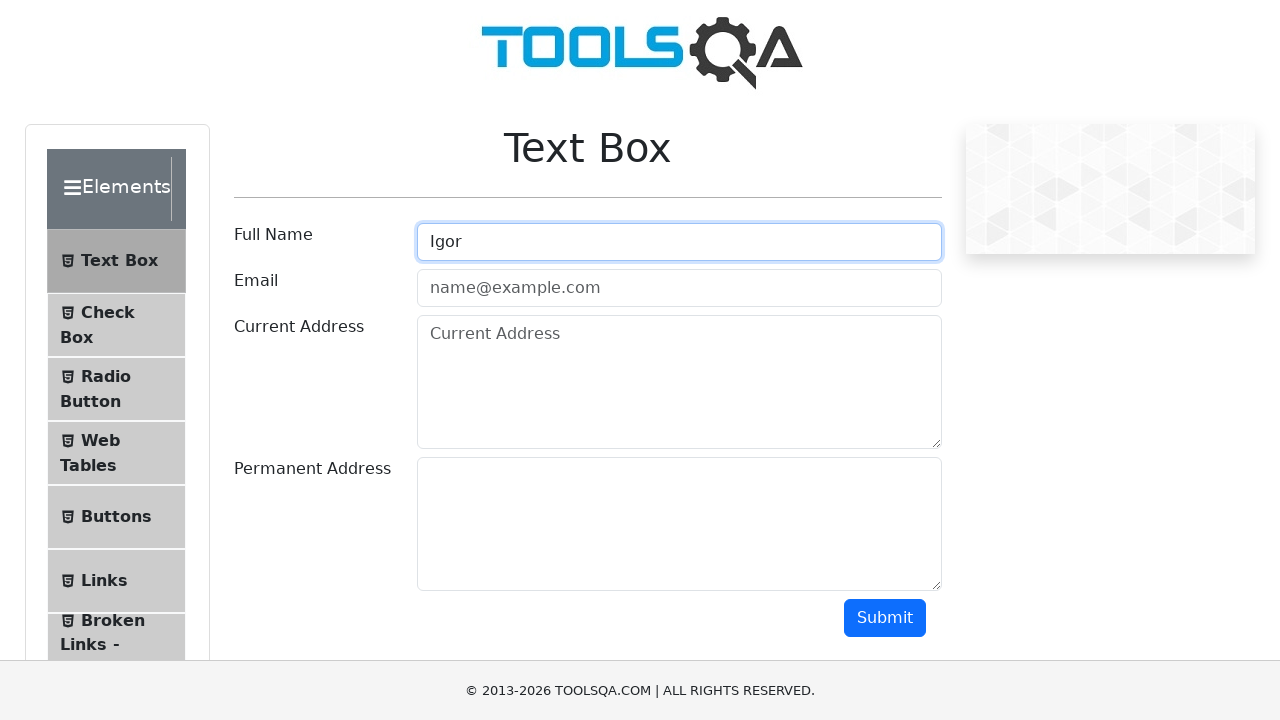

Filled email field with 'igor01@gmail.com' on //input[@id="userEmail"]
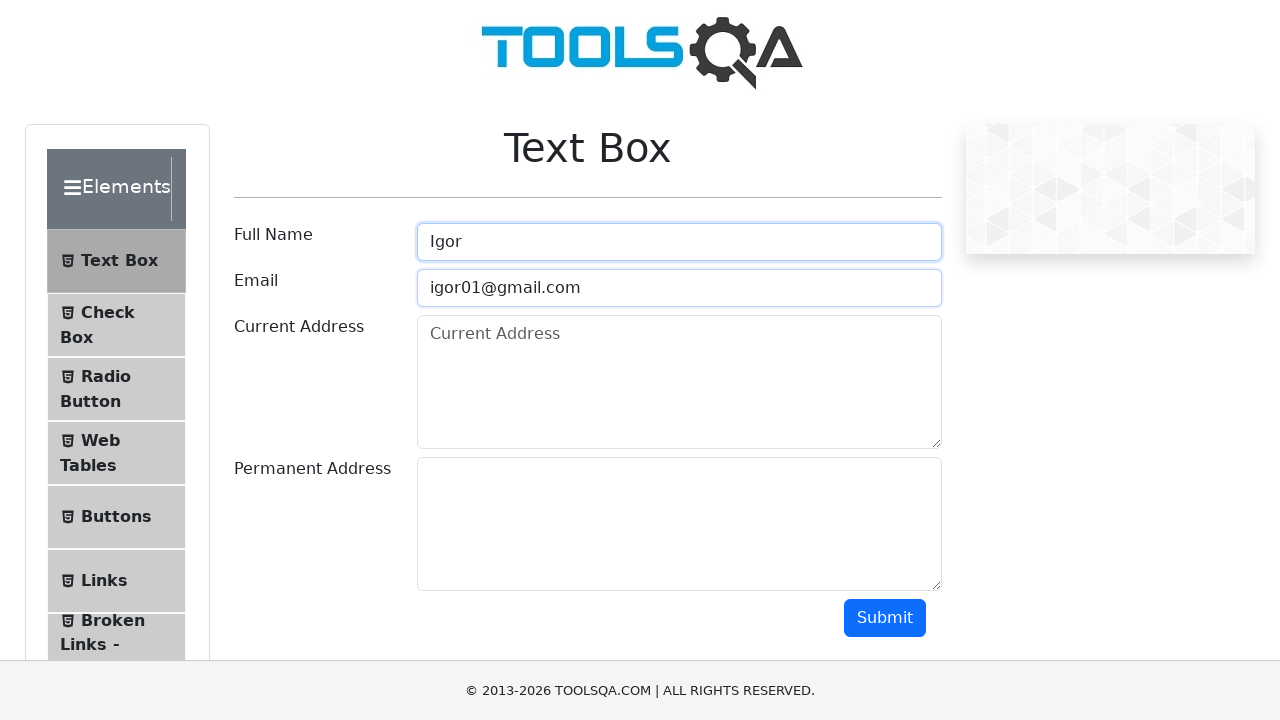

Filled current address field with 'Moscow, Bolshaya Nikitskaya, Dom 13, kv 154' on //textarea[@id="currentAddress"]
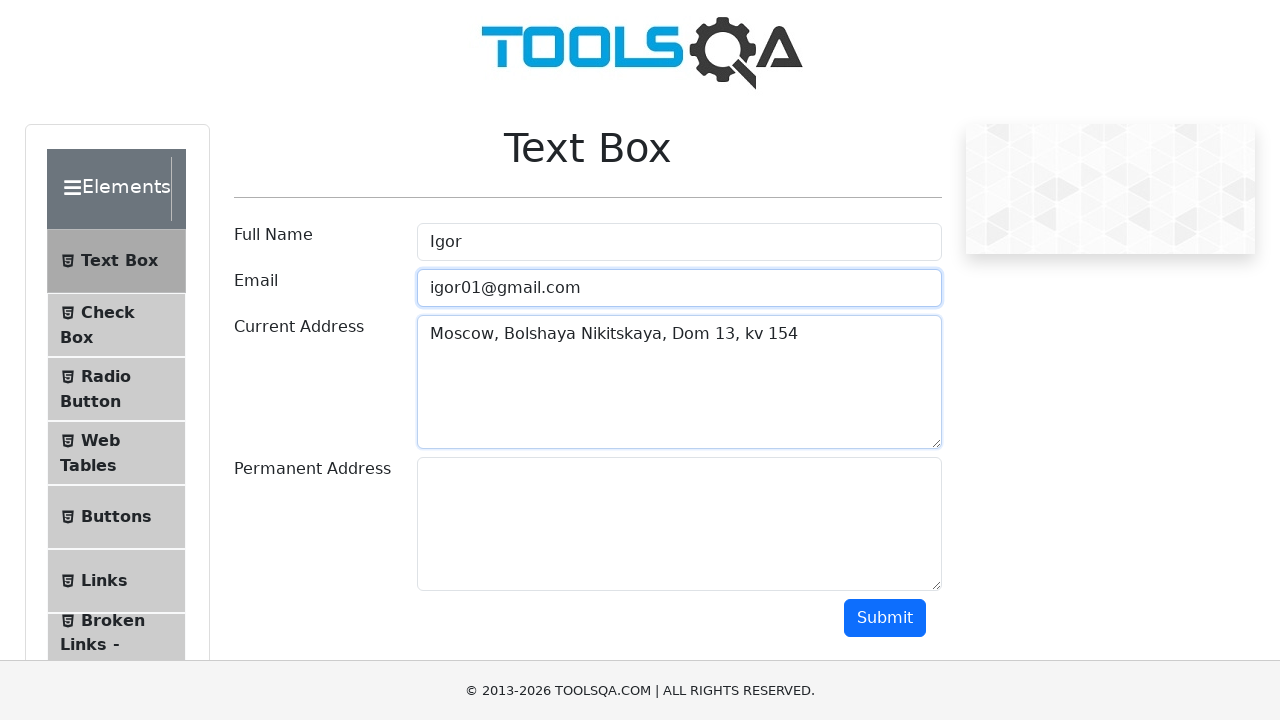

Filled permanent address field with 'Moscow, Bolshaya Nikitskaya, Dom 13, kv 154' on //textarea[@id="permanentAddress"]
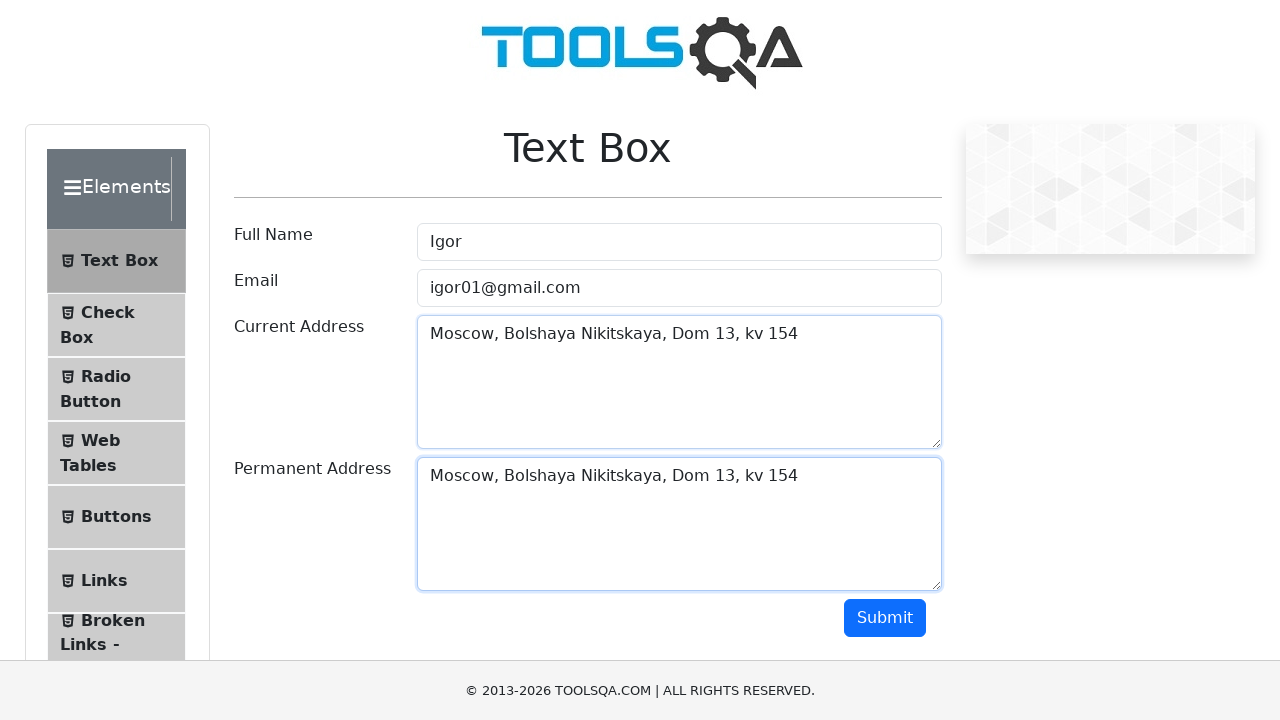

Scrolled down to make submit button visible
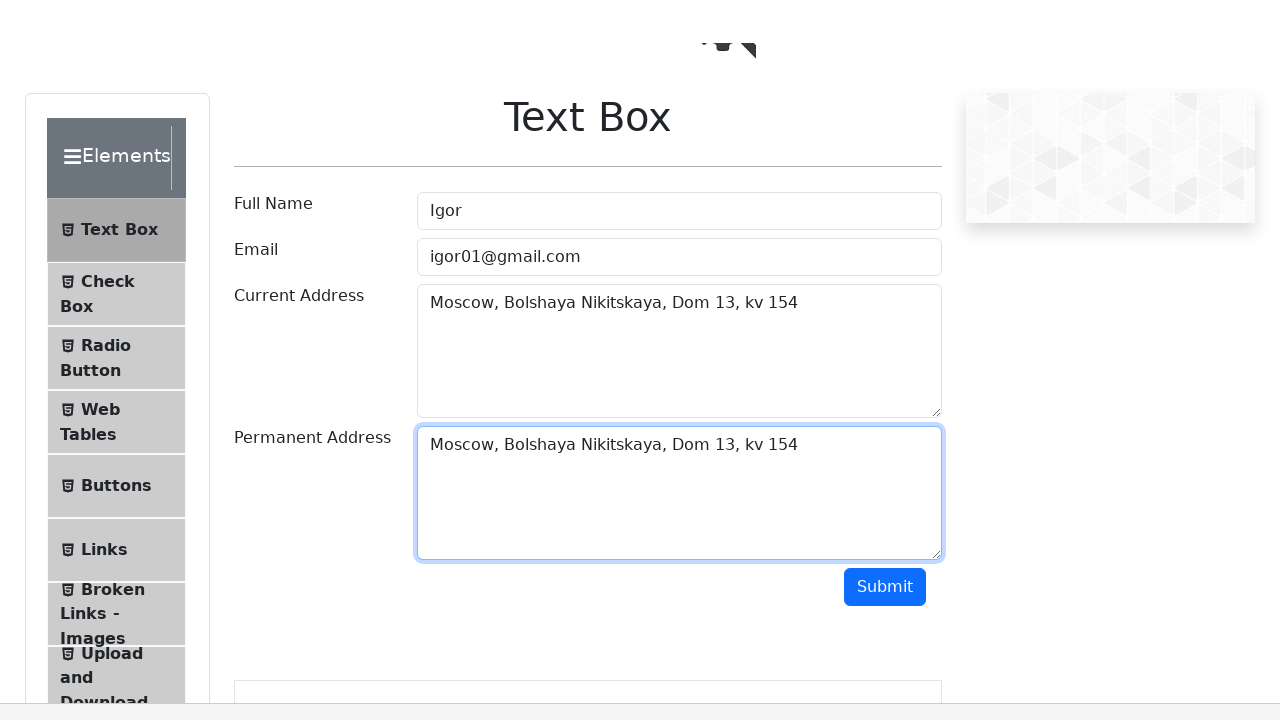

Submit button became visible
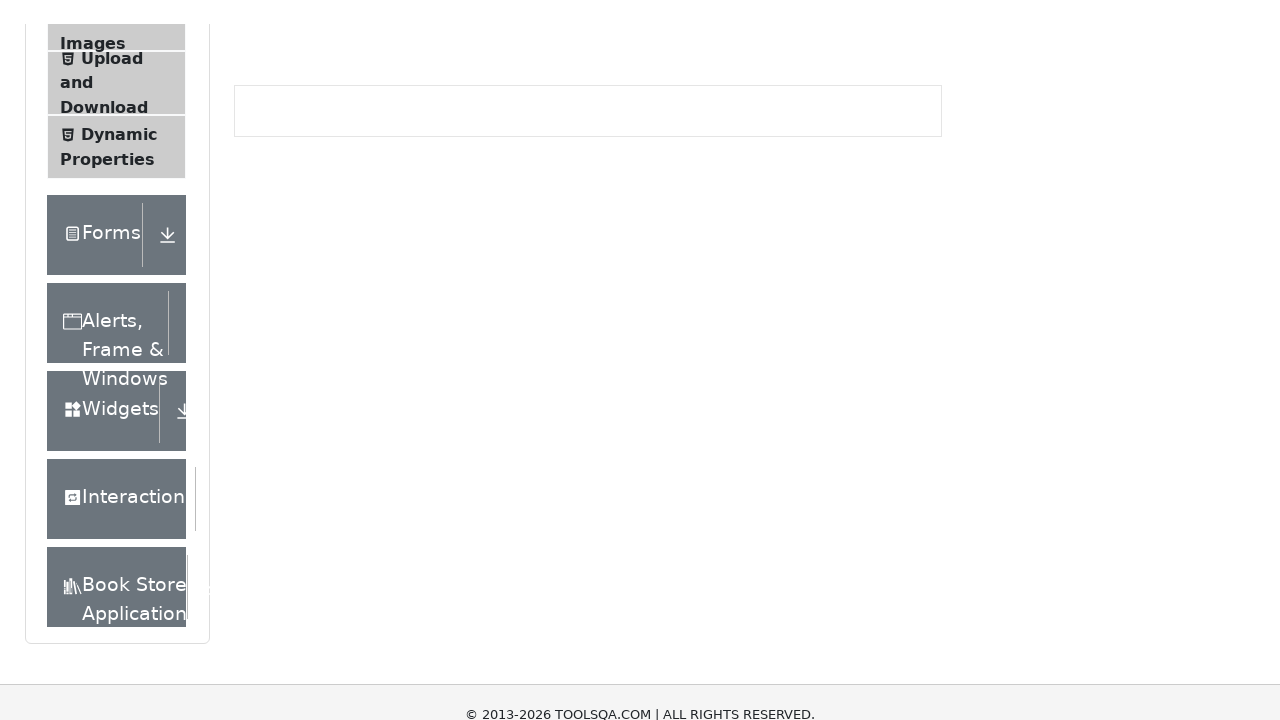

Clicked submit button to submit the form at (885, 360) on xpath=//button[@id="submit"]
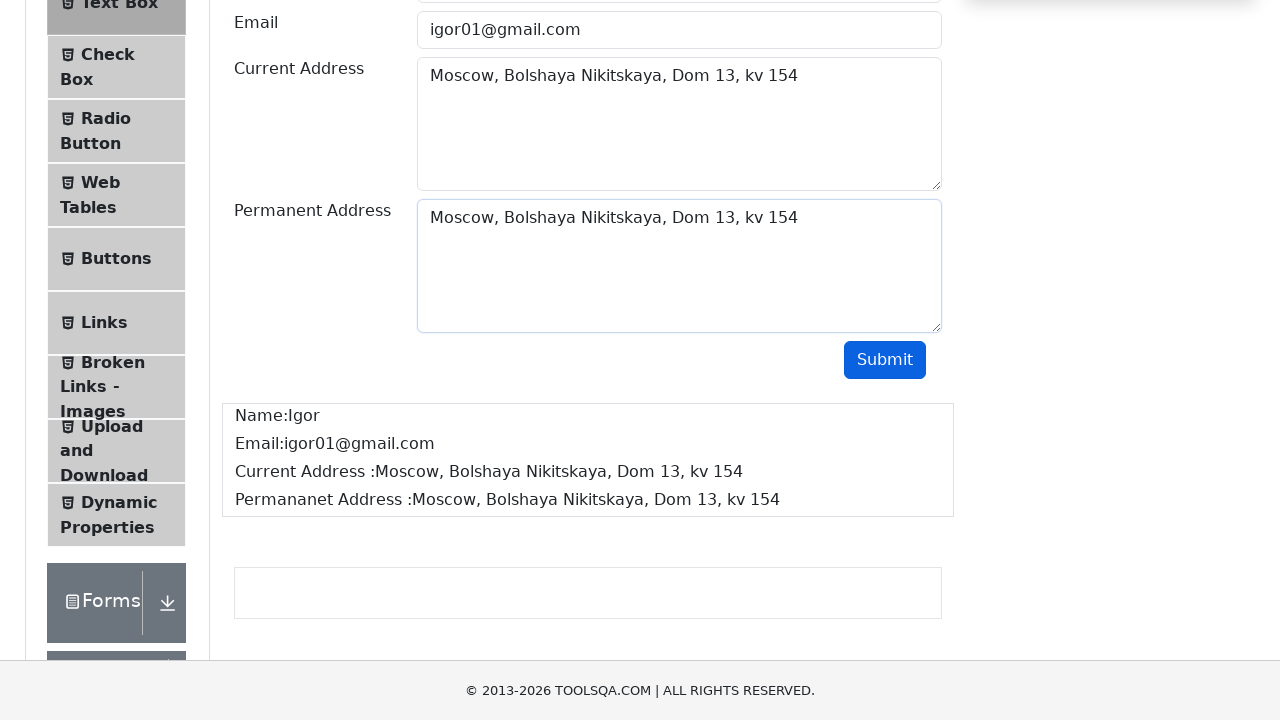

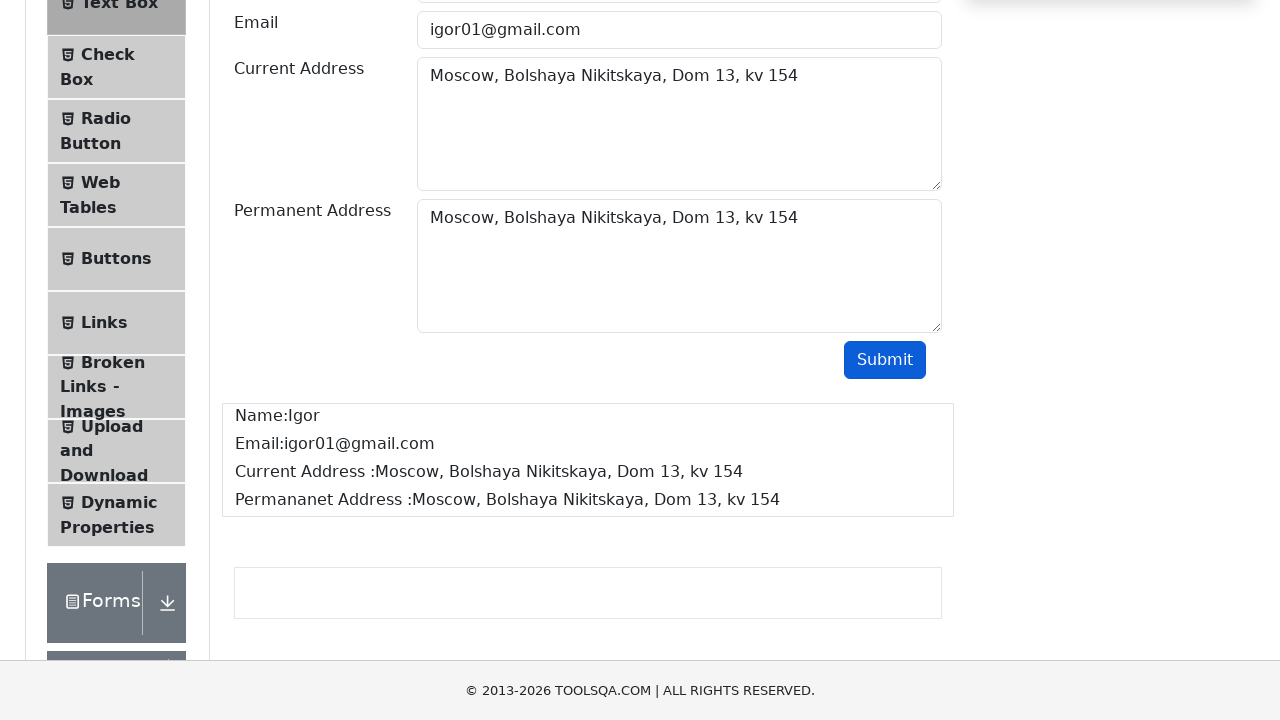